Tests iframe handling functionality by navigating through single and nested iframes, entering text in input fields within different iframe contexts

Starting URL: http://demo.automationtesting.in/Frames.html

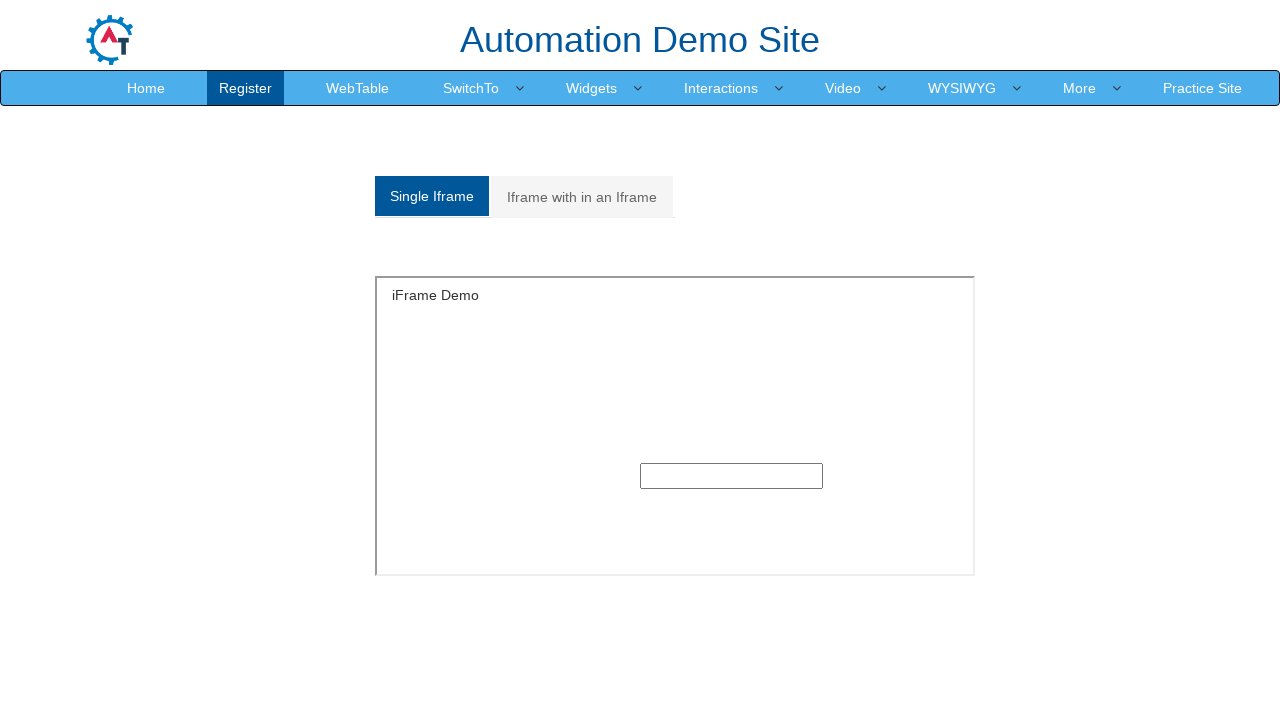

Waited for single iframe tab to be available
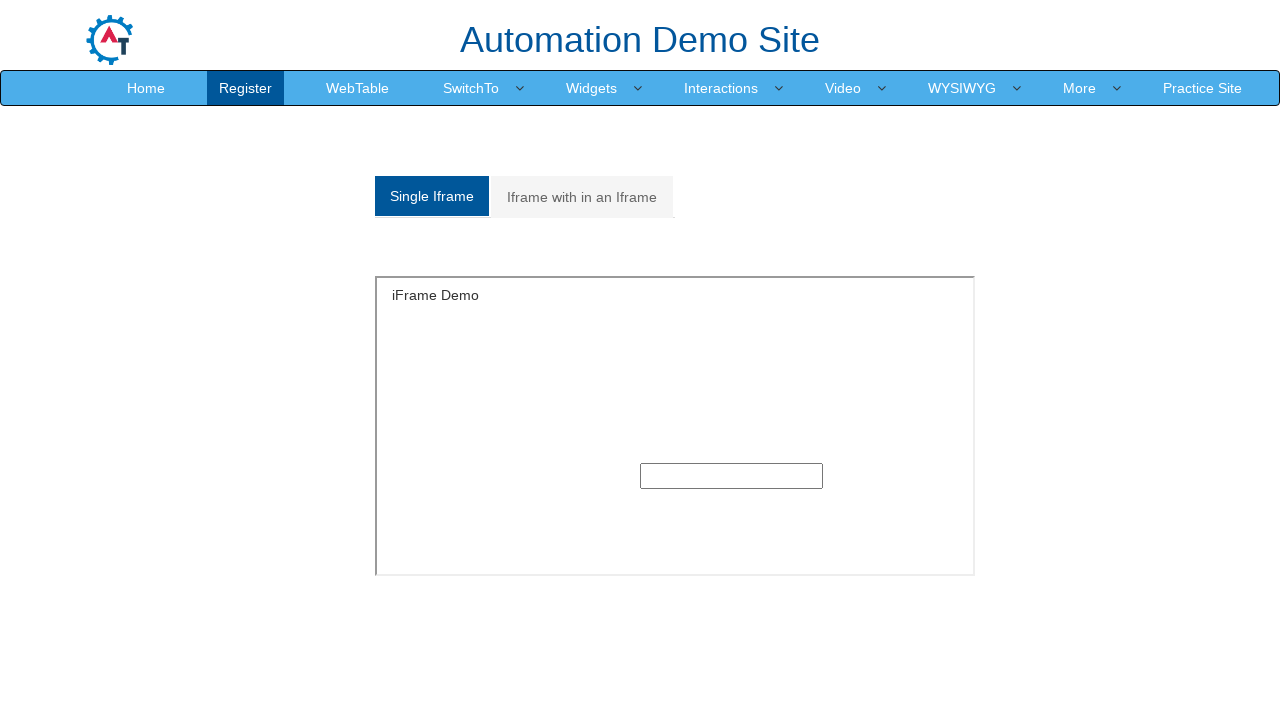

Located single iframe element
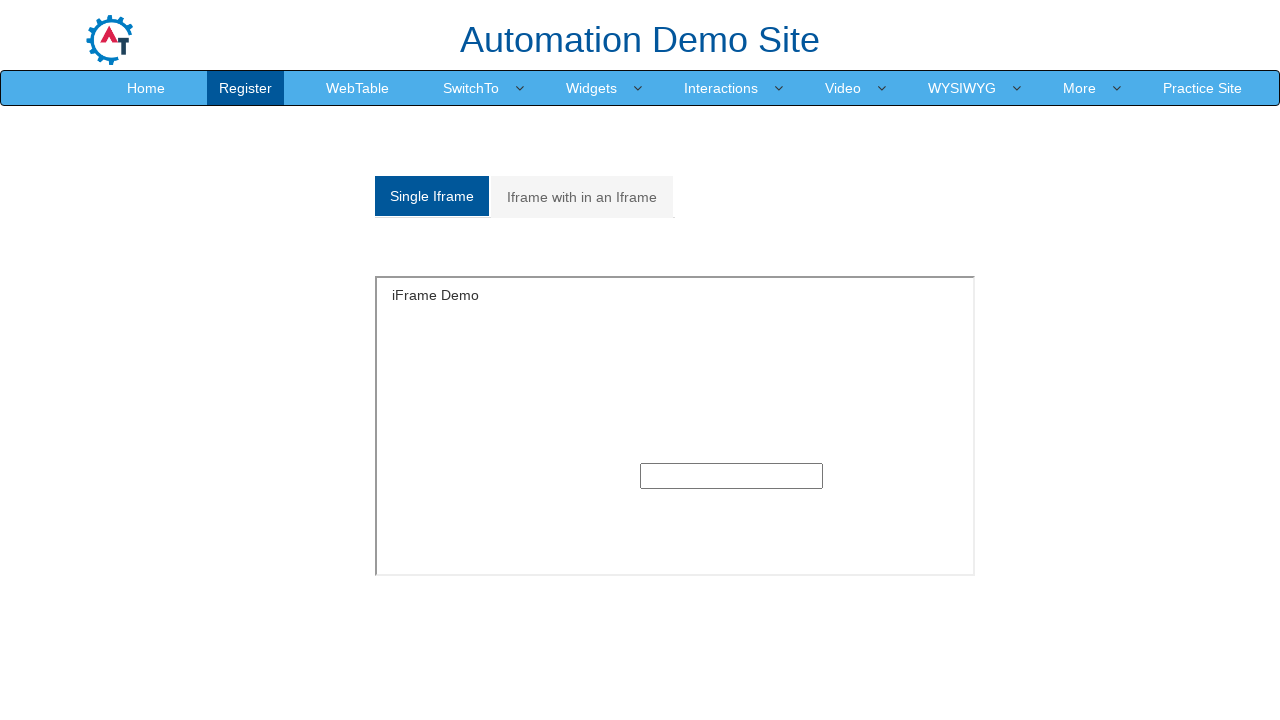

Entered 'Dharshan R M' in text field within single iframe on iframe#singleframe >> internal:control=enter-frame >> input[type='text']
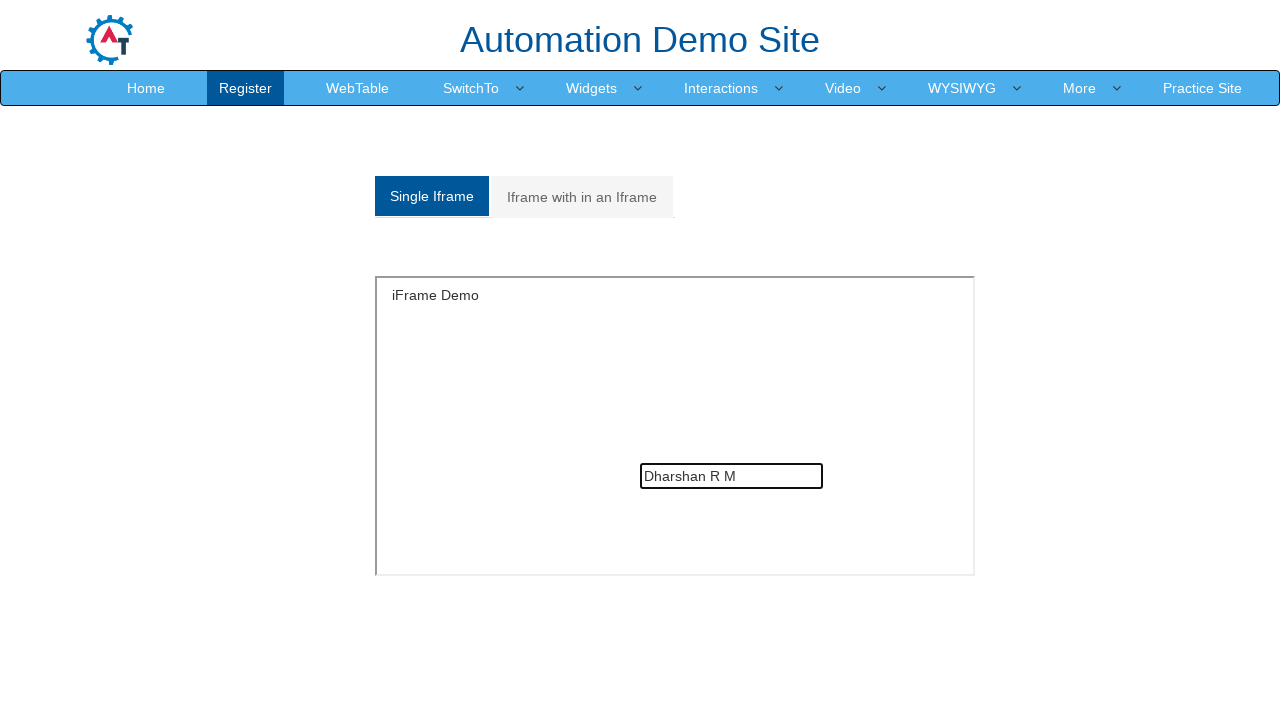

Clicked on multiple/nested iframe tab at (582, 197) on a[href='#Multiple']
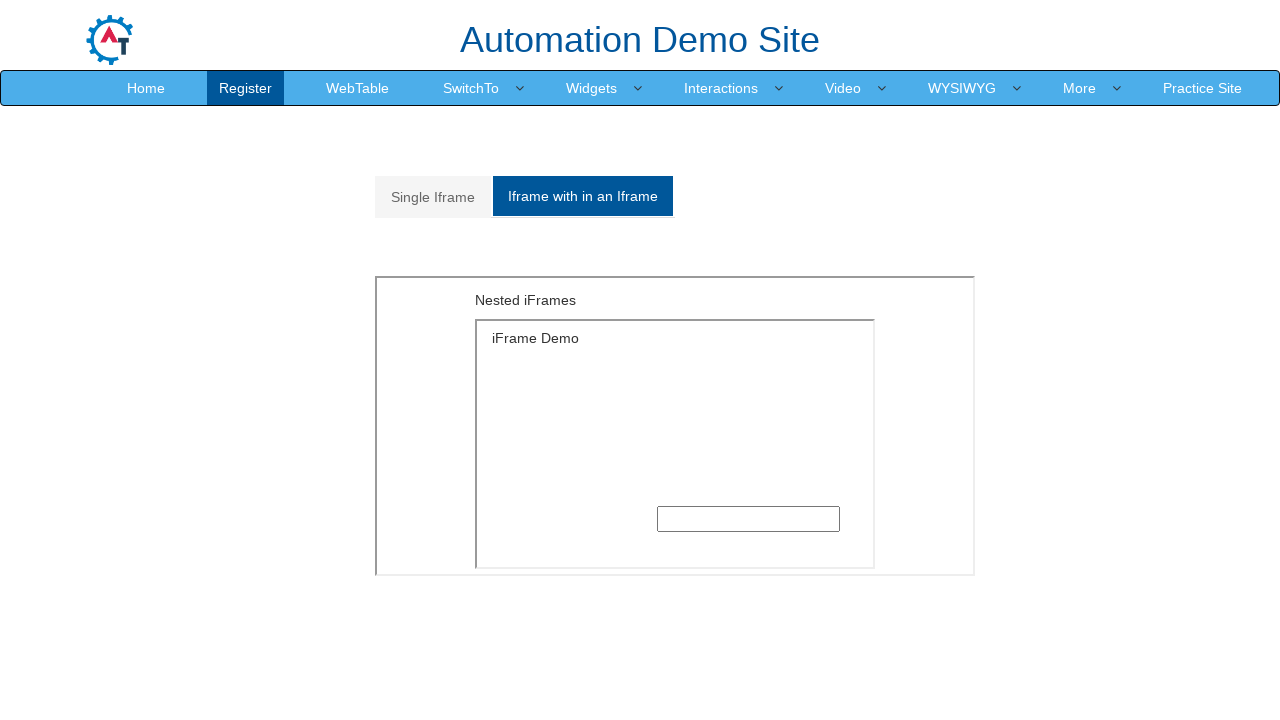

Located parent iframe with nested content
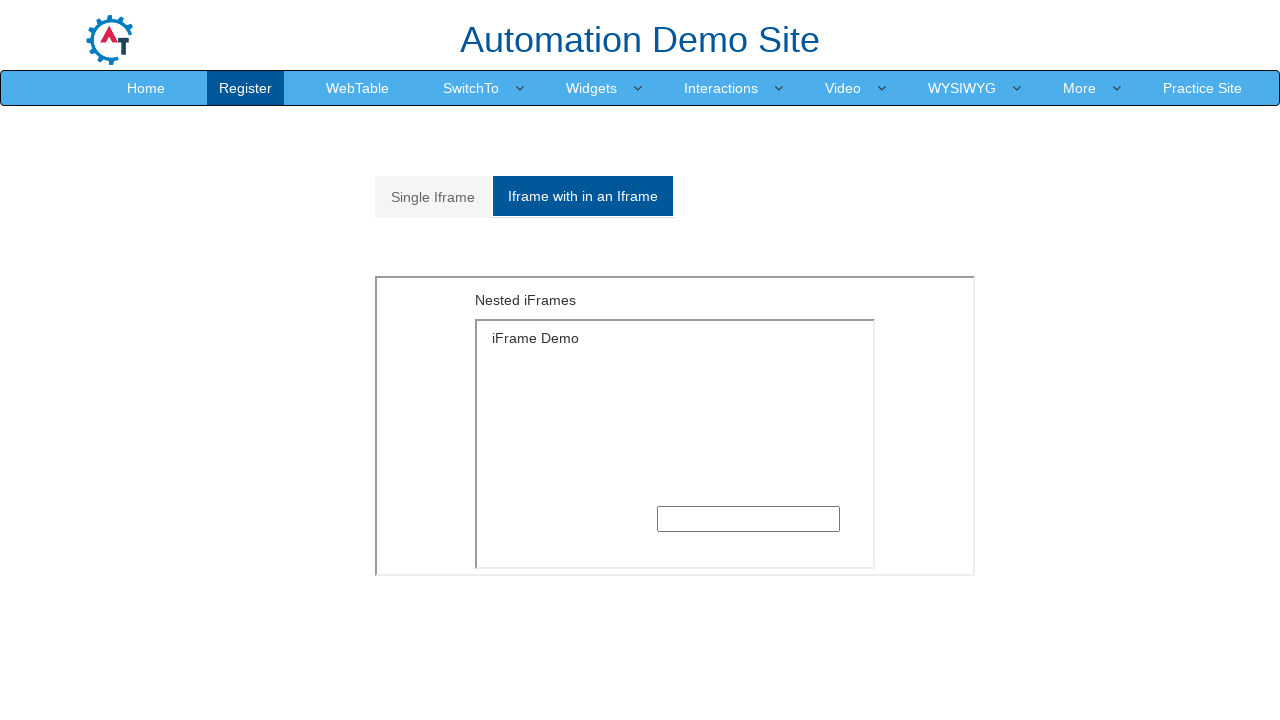

Located nested child iframe within parent iframe
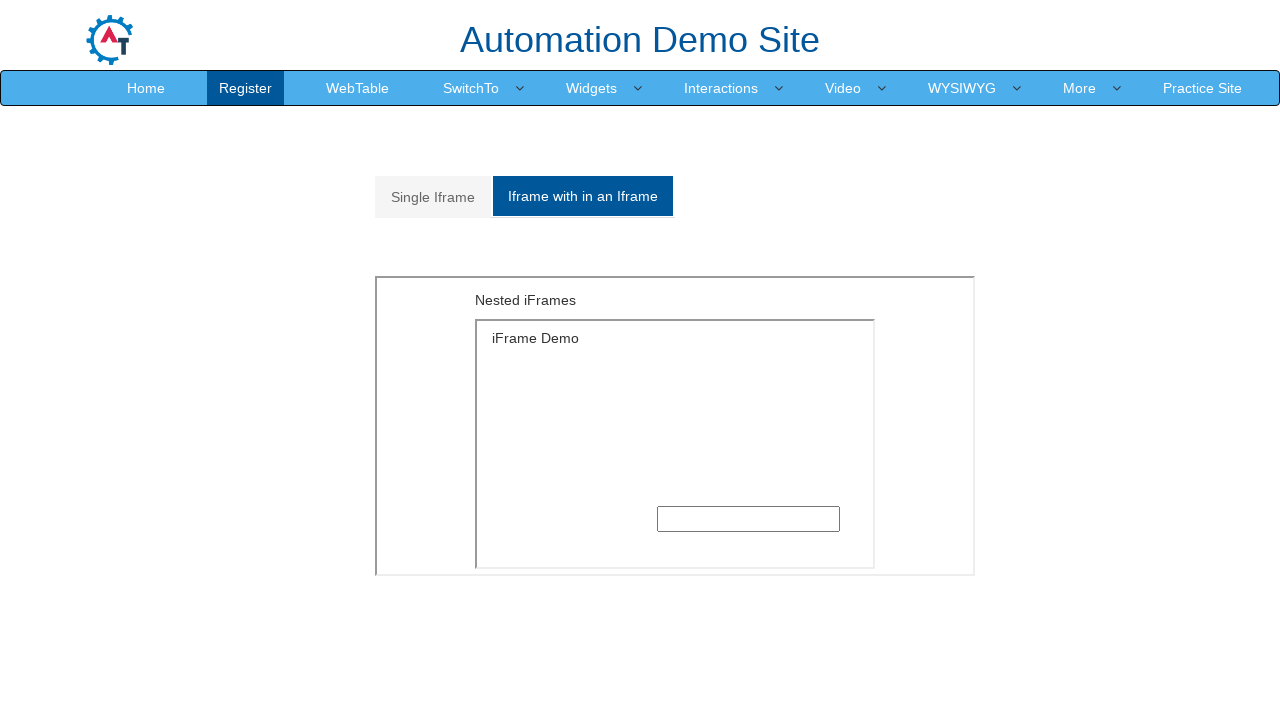

Entered 'Dharshan R M' in text field within nested iframe on iframe[src='MultipleFrames.html'] >> internal:control=enter-frame >> iframe[src=
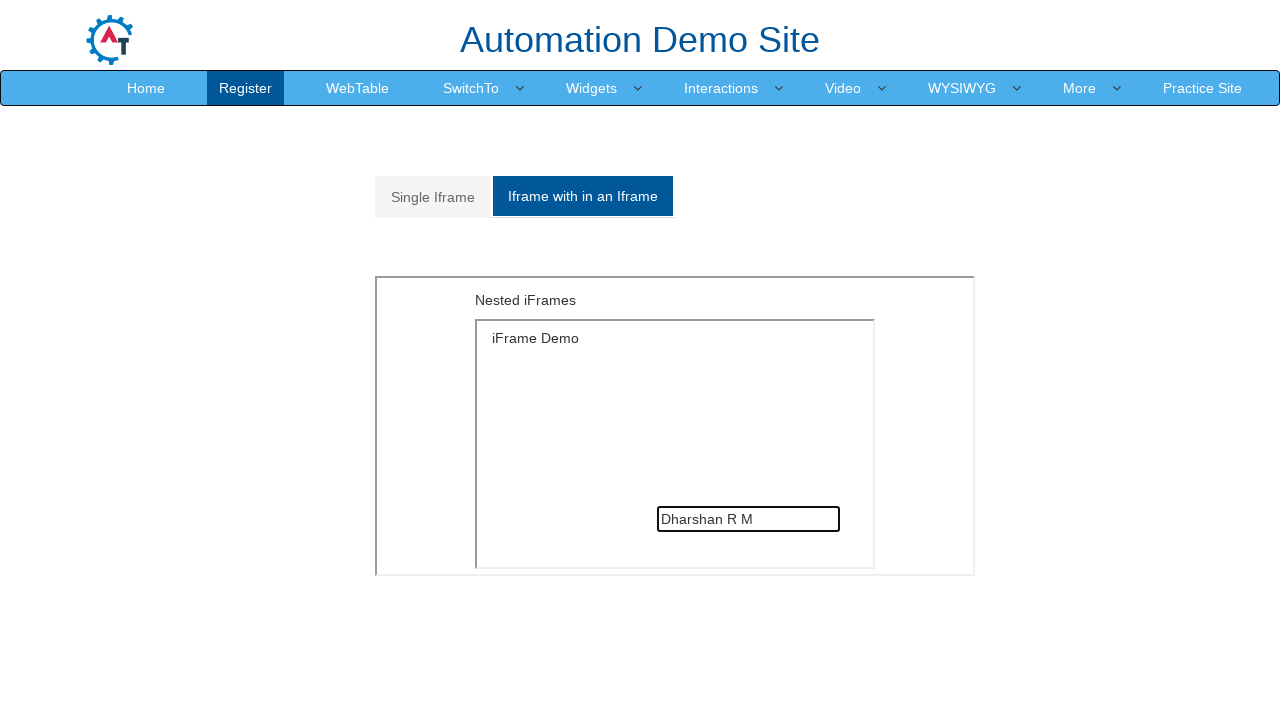

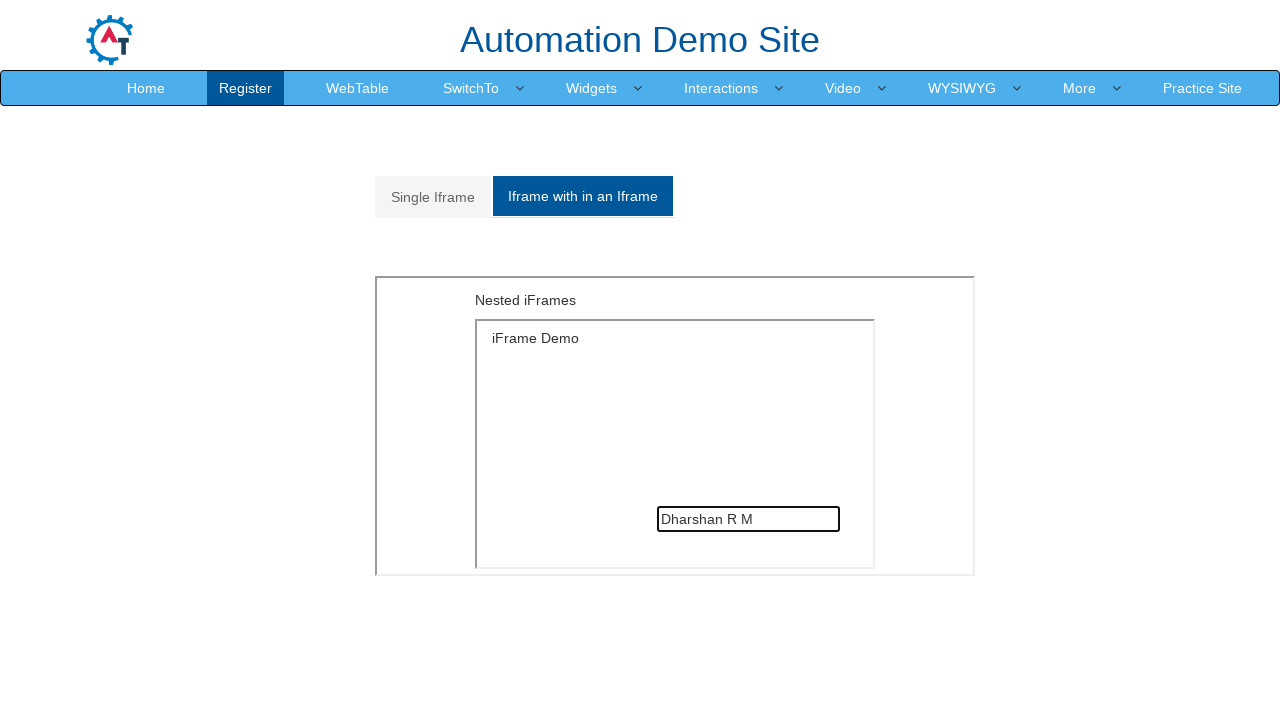